Tests various dropdown and select element interactions on a form page, including selecting tools, countries, courses, languages and values

Starting URL: https://leafground.com/select.xhtml

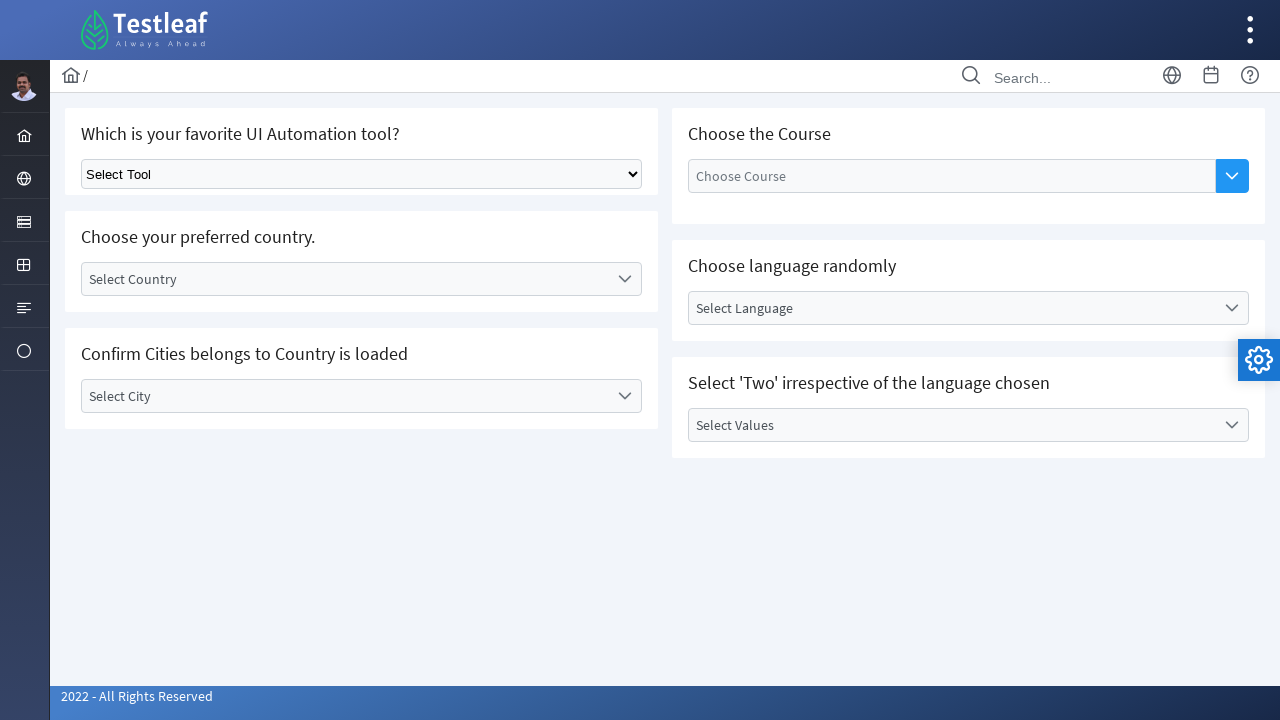

Selected 'Cypress' from tool dropdown on xpath=//div[@class='col-12']/select
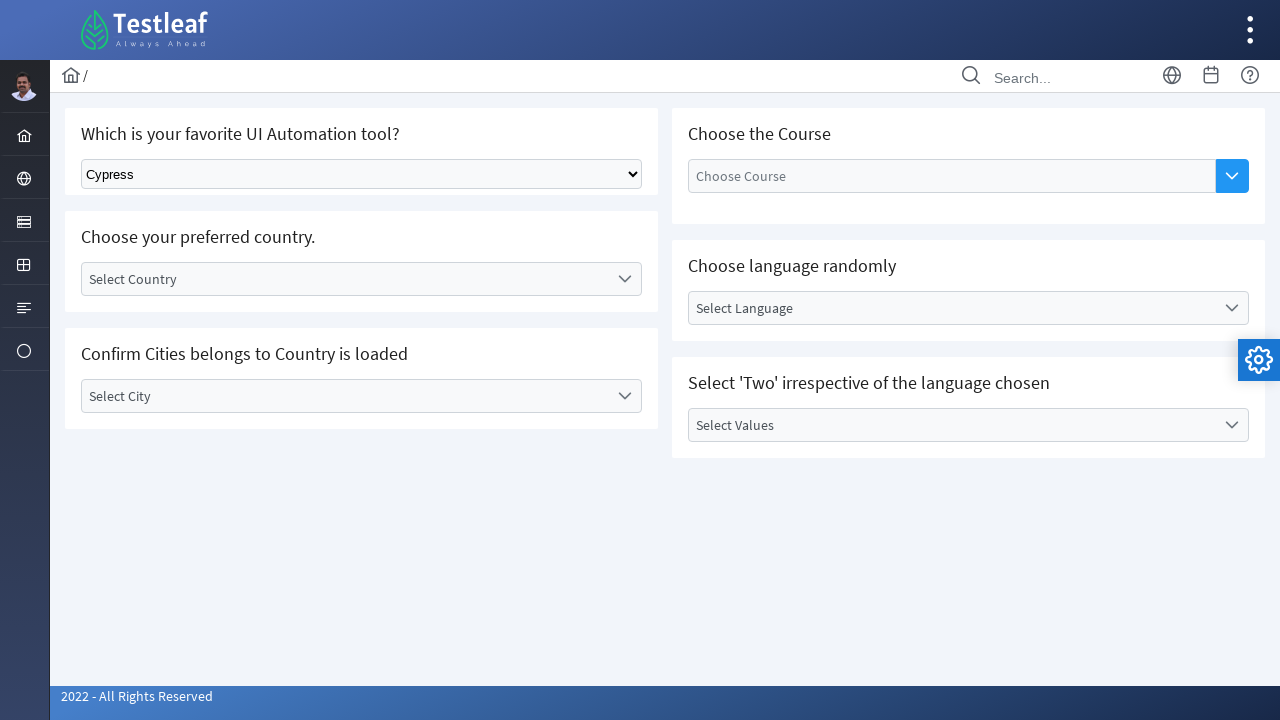

Clicked country dropdown label at (345, 279) on xpath=//label[@id='j_idt87:country_label']
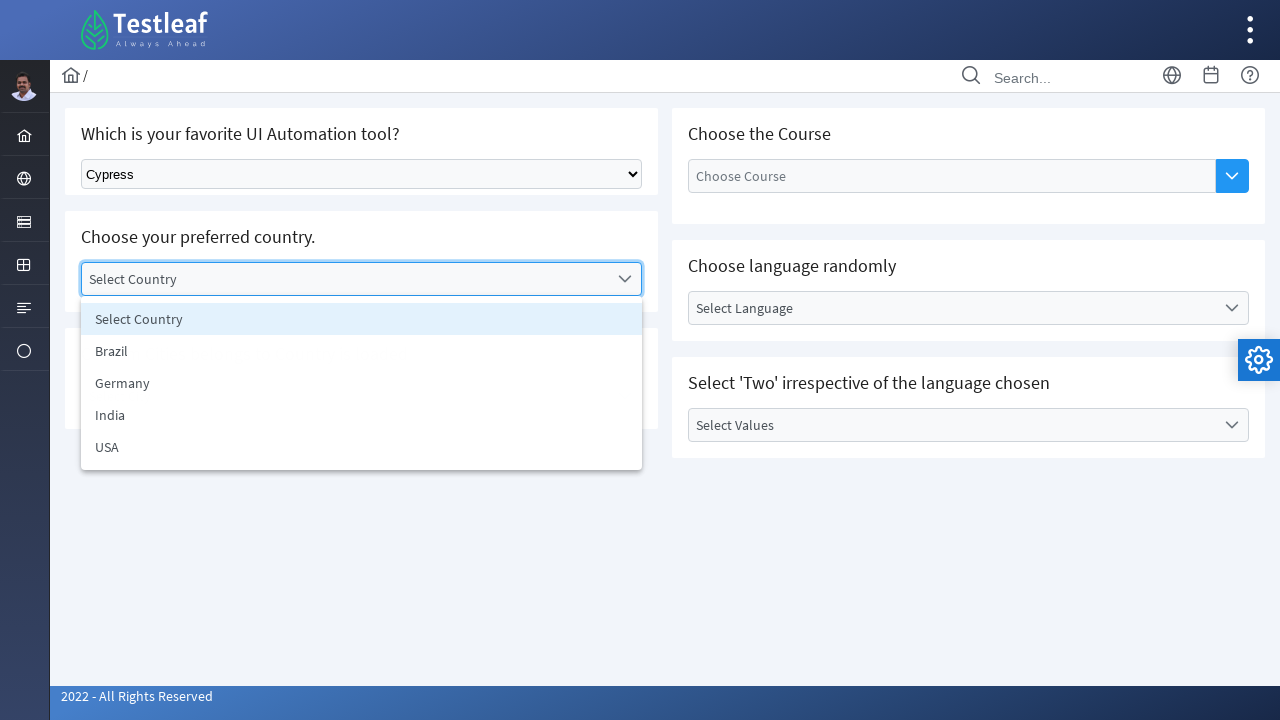

Selected 'Brazil' from country dropdown at (362, 351) on xpath=//ul[@id='j_idt87:country_items']/li[text()='Brazil']
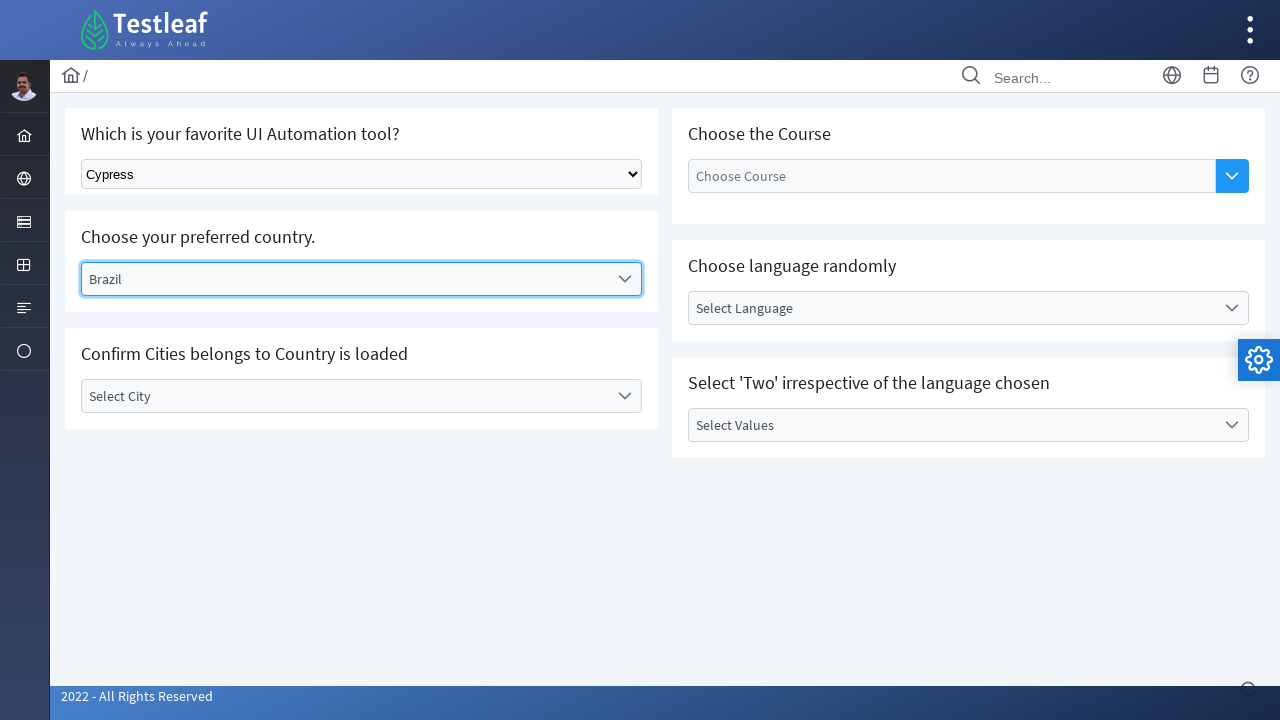

Clicked autocomplete dropdown button for course selection at (1232, 176) on xpath=//button[@class='ui-autocomplete-dropdown ui-button ui-widget ui-state-def
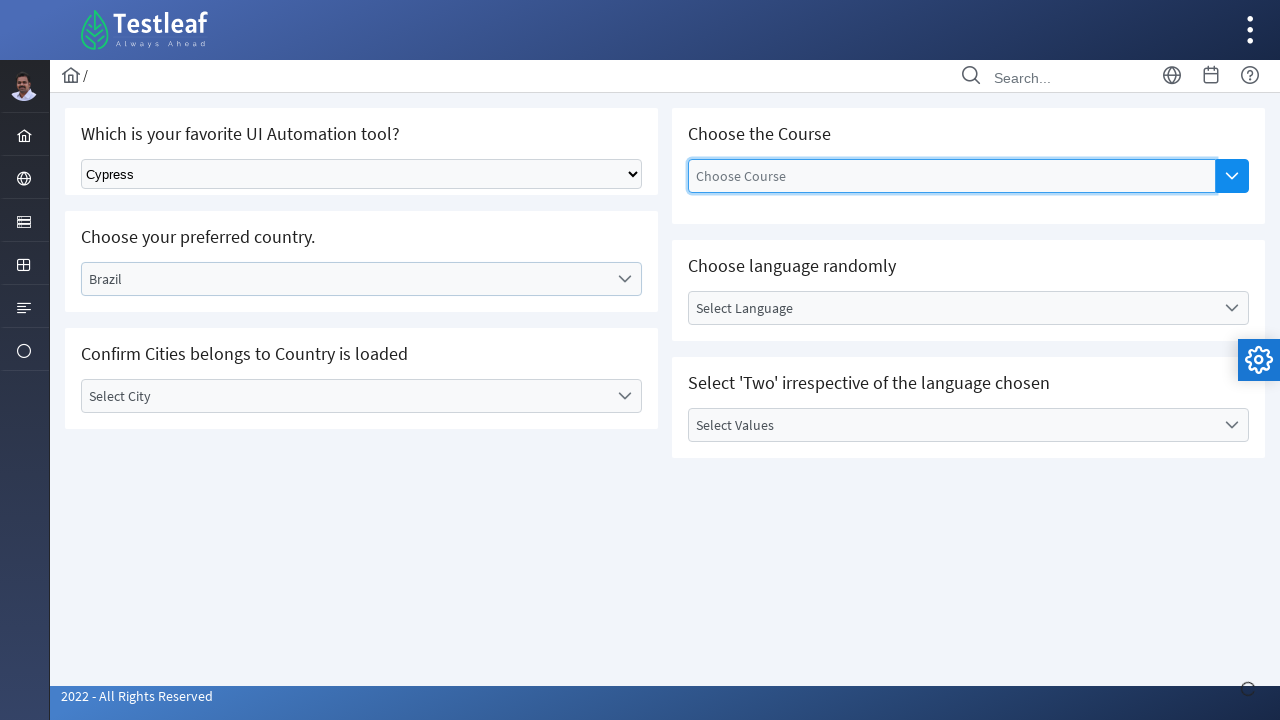

Waited 4000ms for autocomplete dropdown to load
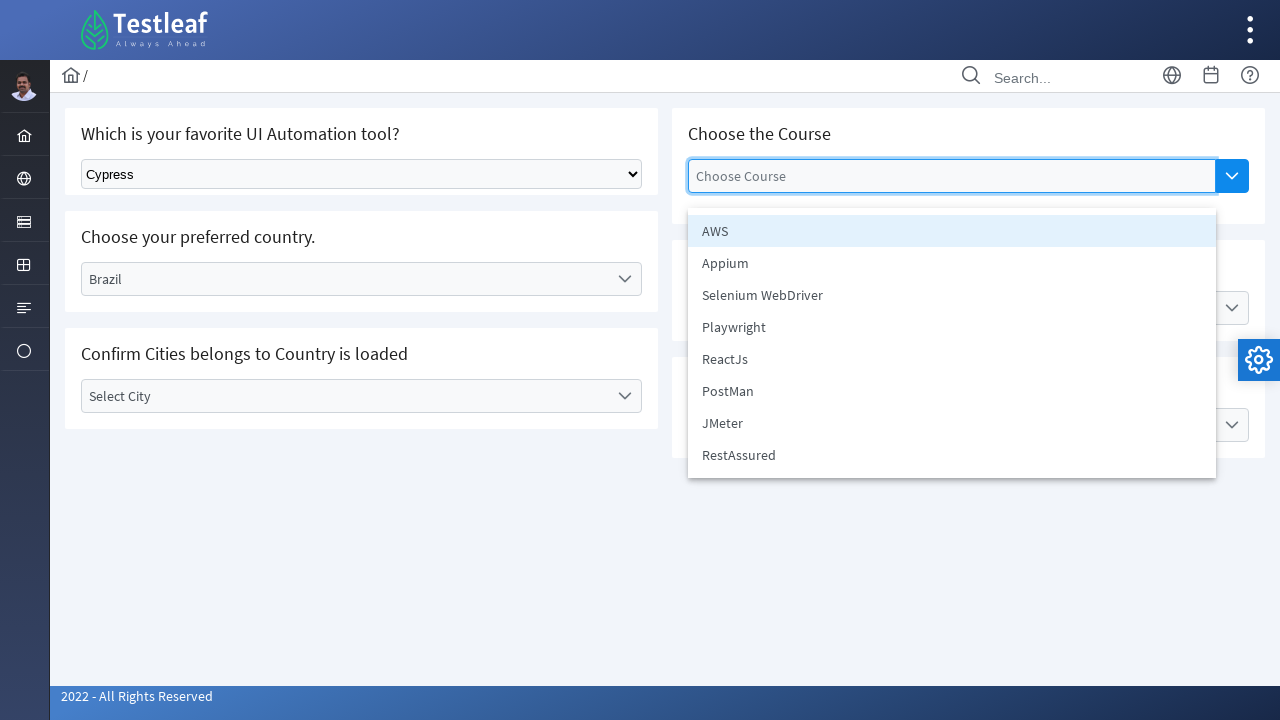

Selected 'Appium' from course autocomplete options at (952, 263) on xpath=//li[text()='Appium']
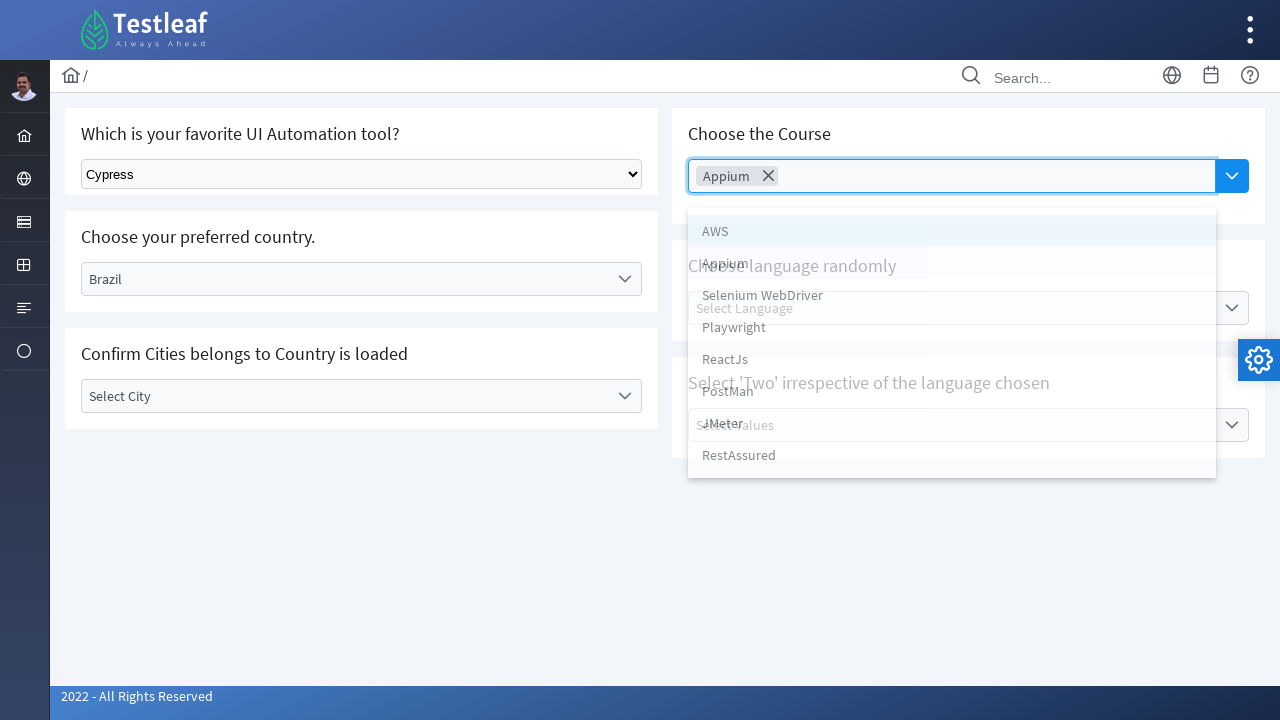

Clicked language dropdown label at (952, 308) on xpath=//label[@id='j_idt87:lang_label']
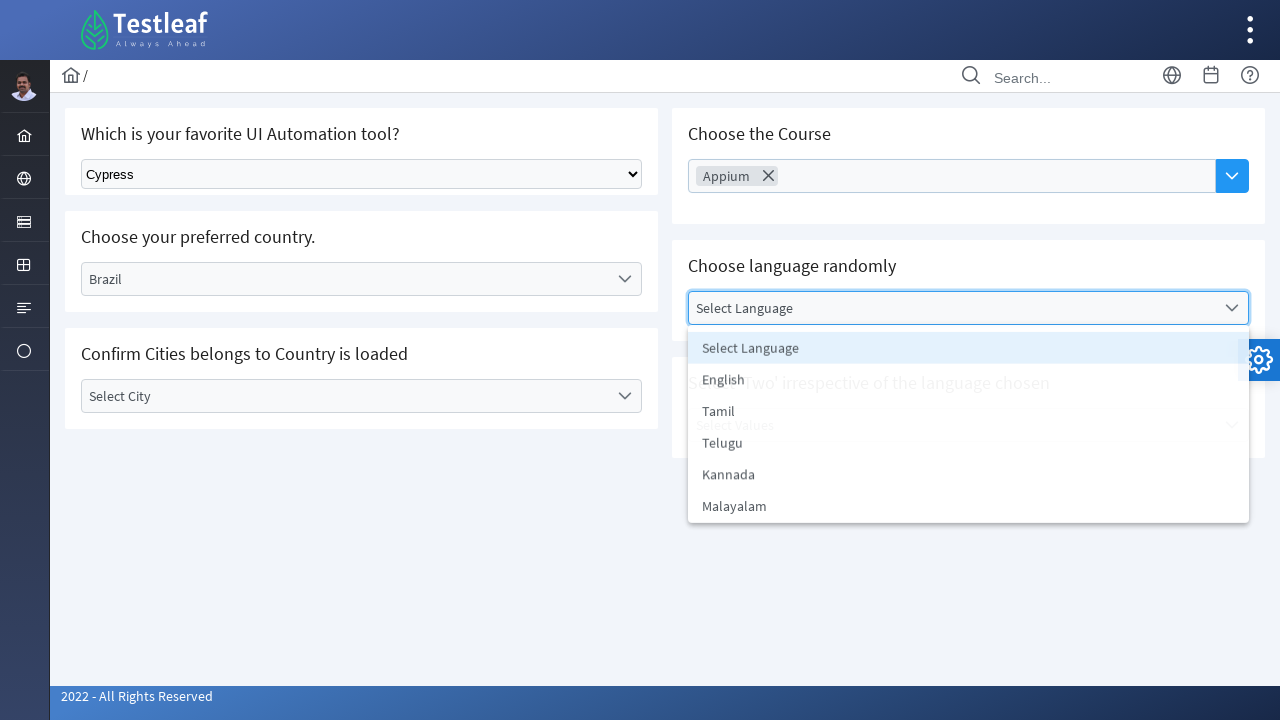

Selected 'Tamil' from language dropdown at (968, 412) on xpath=//ul[@id='j_idt87:lang_items']/li[text()='Tamil']
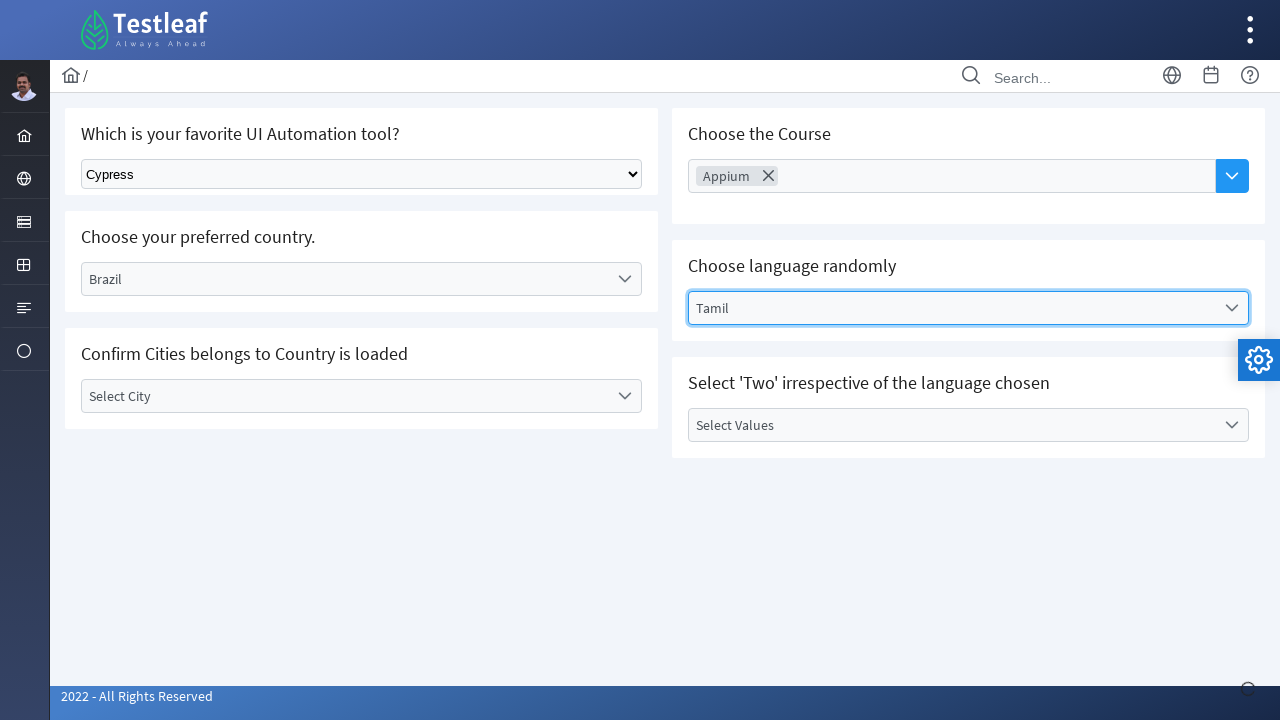

Waited 3000ms before selecting values
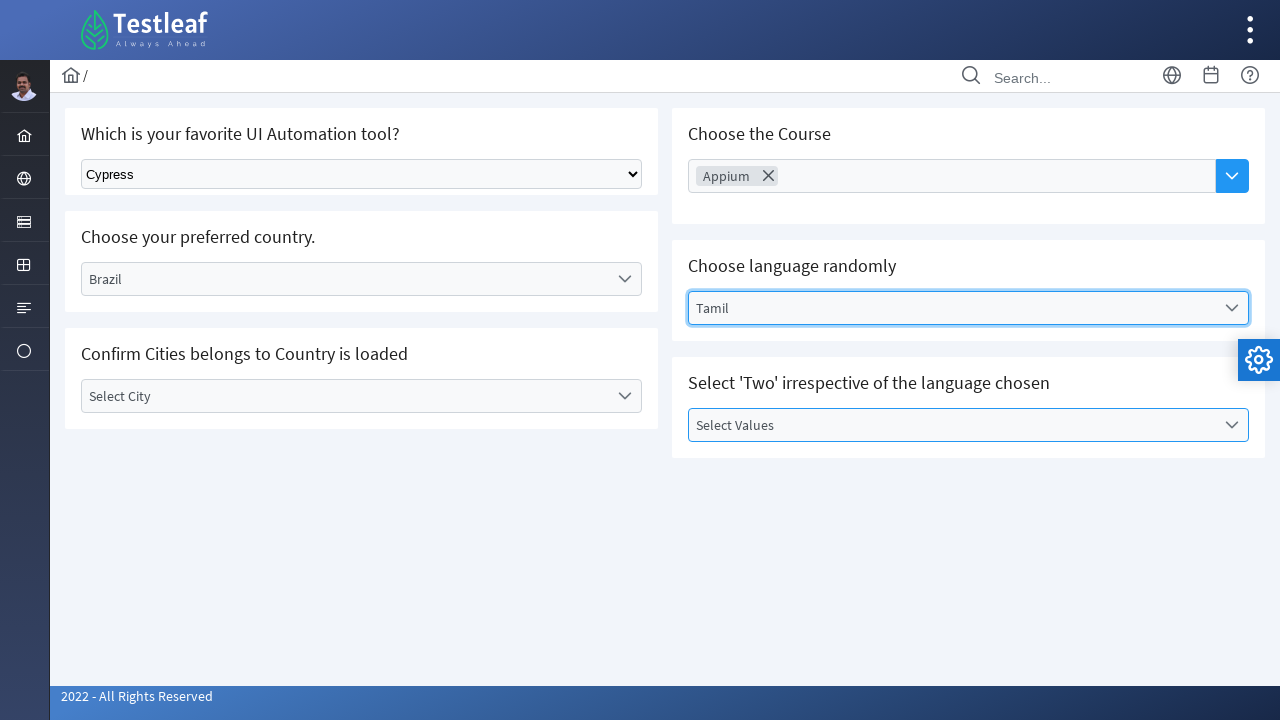

Clicked 'Select Values' label at (952, 425) on xpath=//label[text()='Select Values']
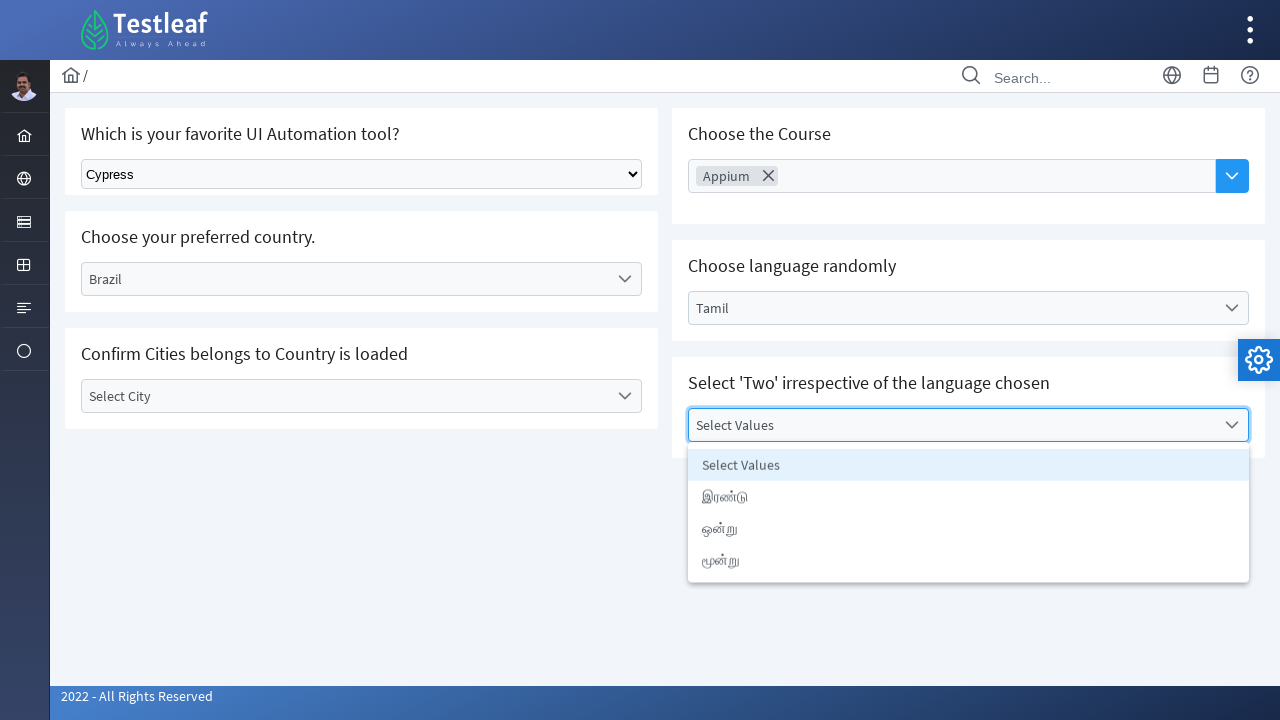

Selected first value from values dropdown at (968, 497) on xpath=//ul[@id='j_idt87:value_items']/li[@id='j_idt87:value_1']
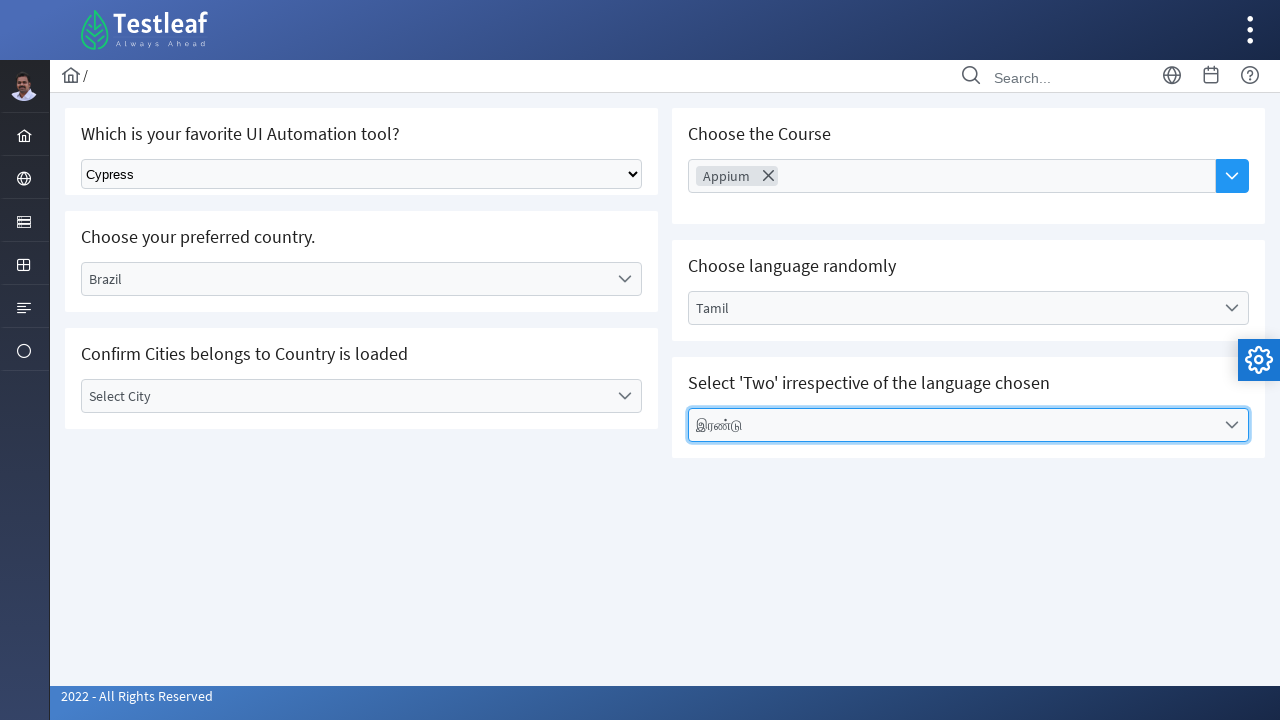

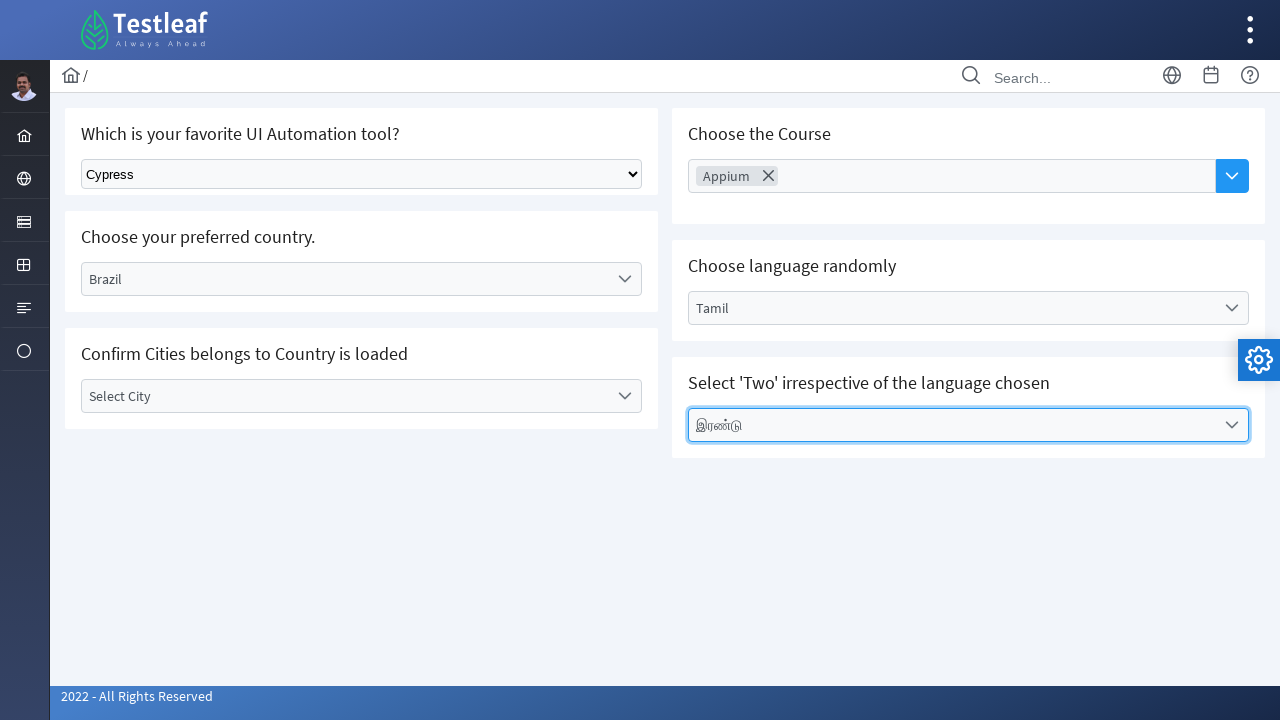